Tests window/popup handling by opening a new window, interacting with it, then returning to the main window

Starting URL: https://skpatro.github.io/demo/links/

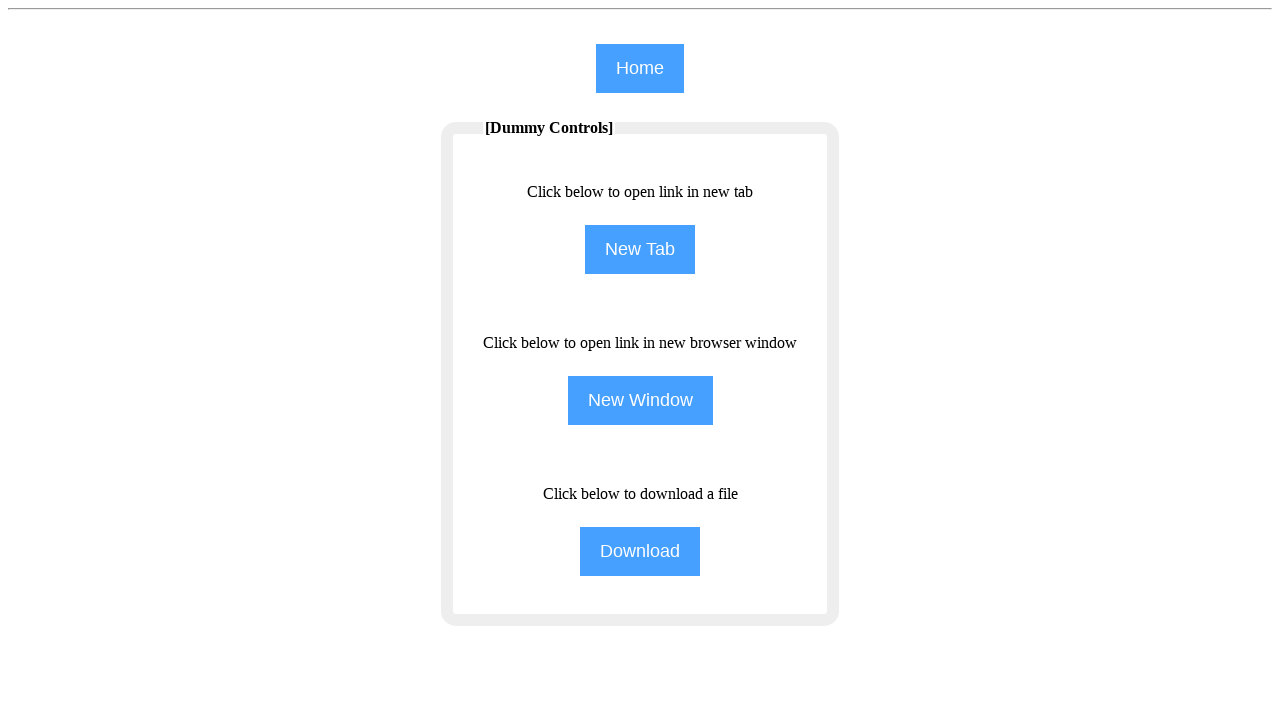

Clicked NewWindow button to open popup at (640, 400) on input[name='NewWindow']
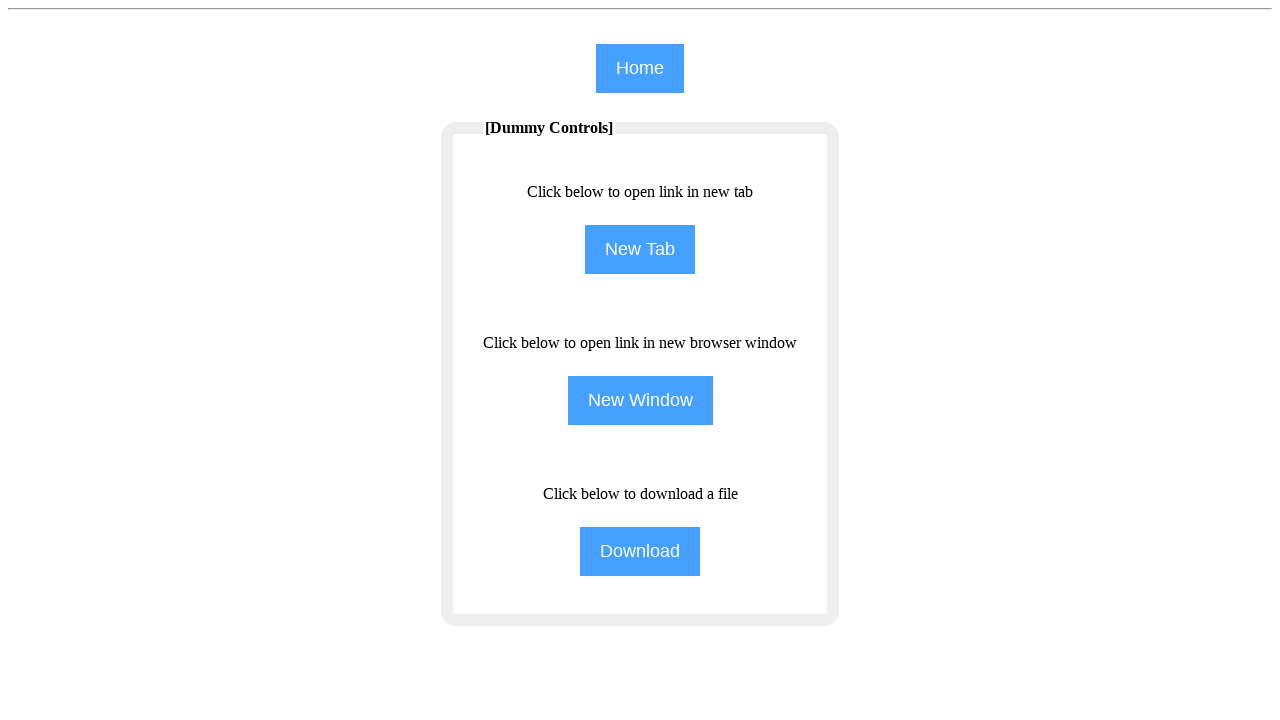

Clicked NewWindow button and waited for new page to open at (640, 400) on input[name='NewWindow']
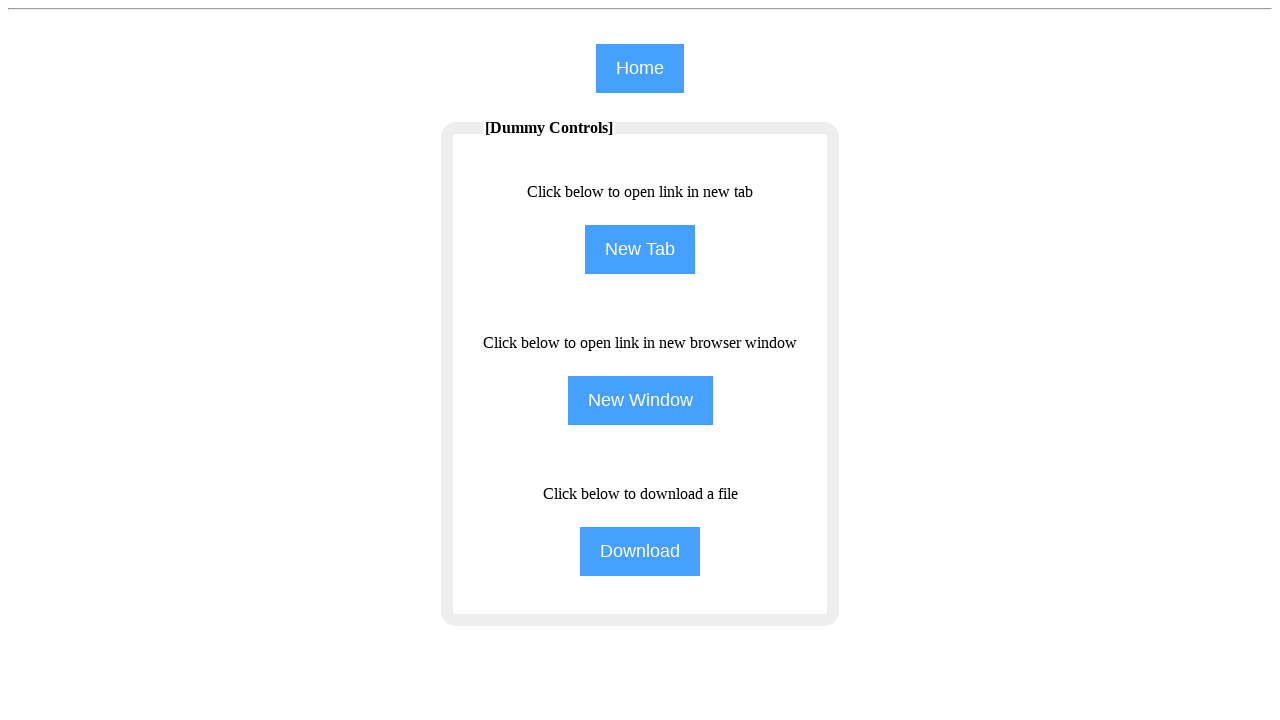

Captured reference to newly opened popup window
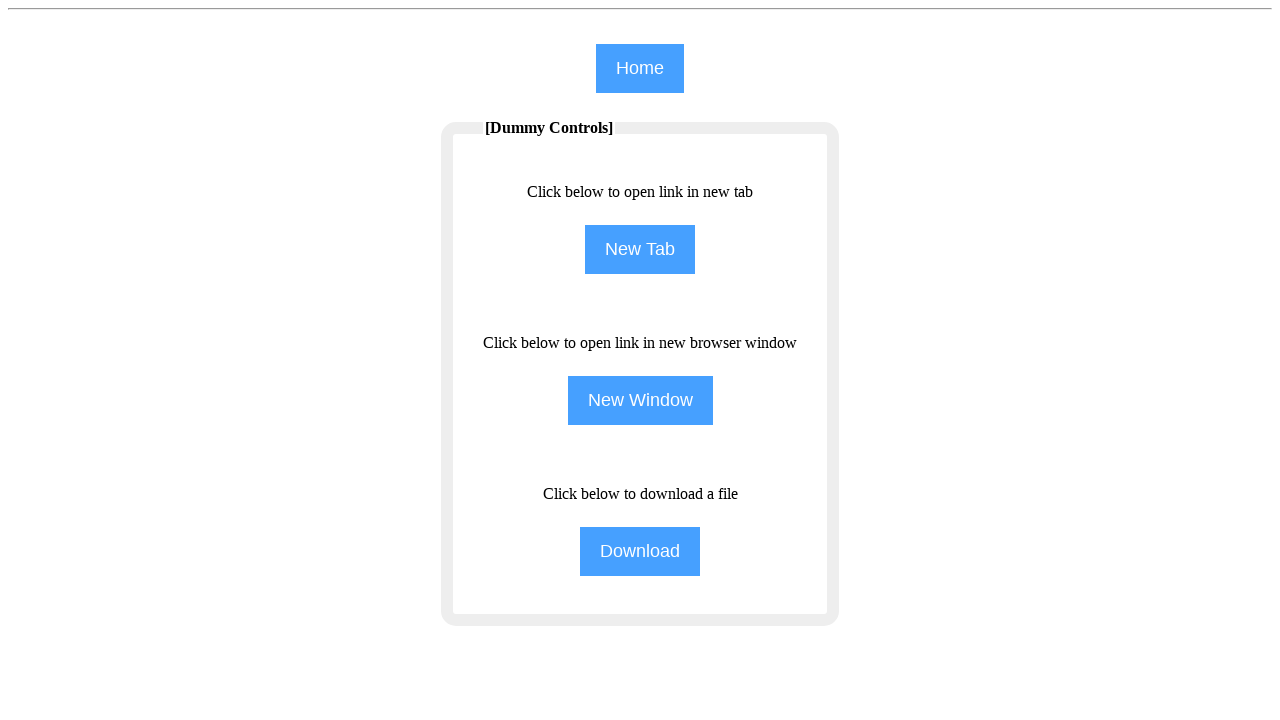

Filled search field in popup window with 'Java' on #the7-search
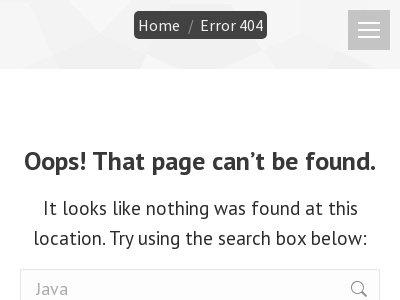

Closed the popup window
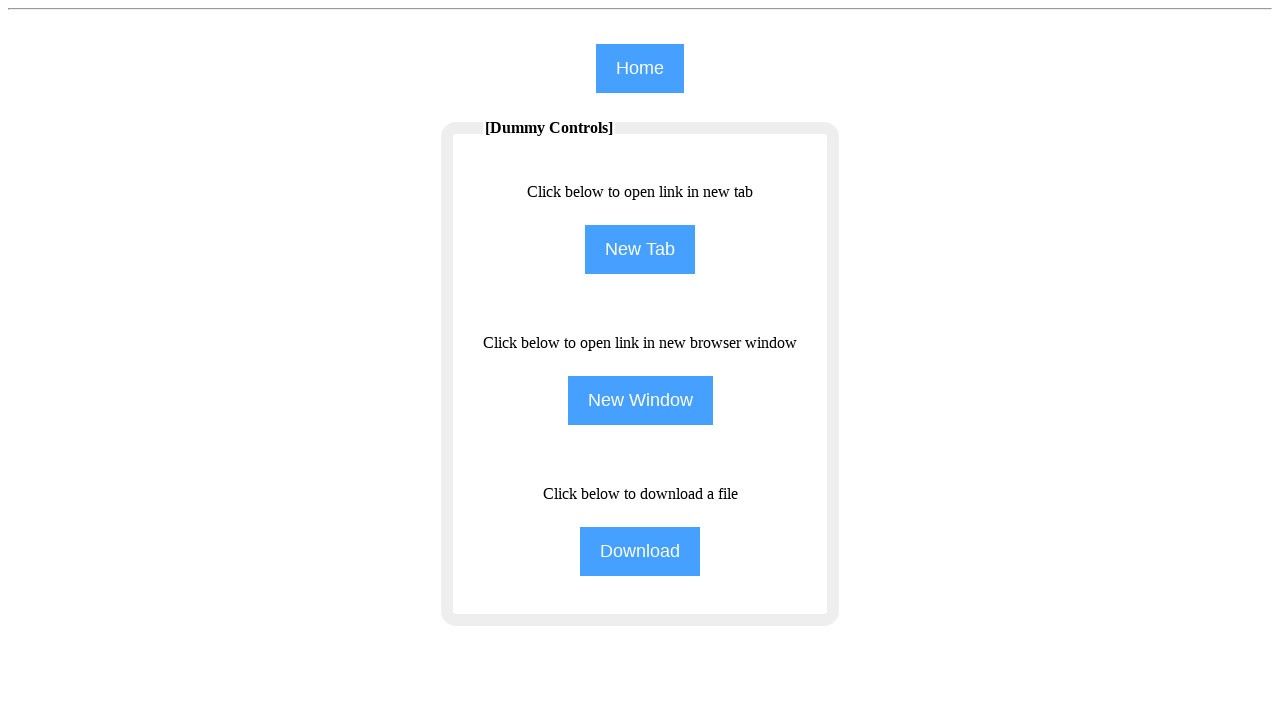

Located text element on main page after popup closure
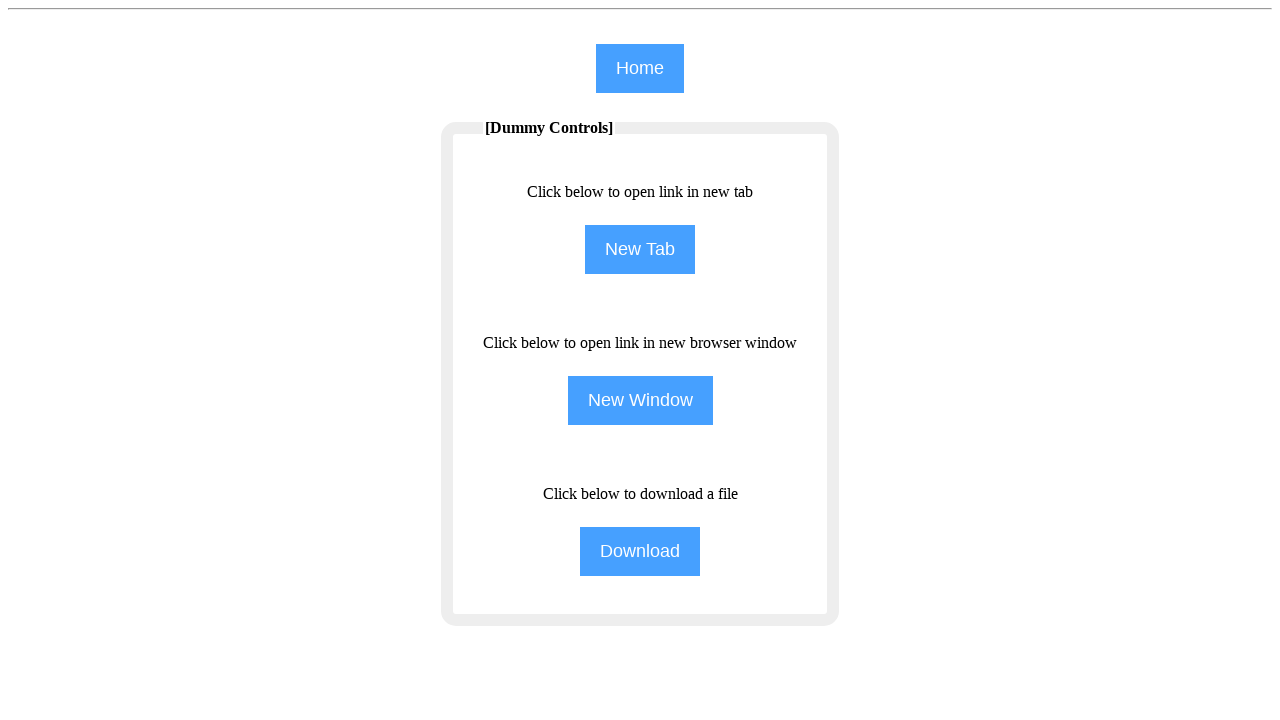

Retrieved and printed text content from main page element
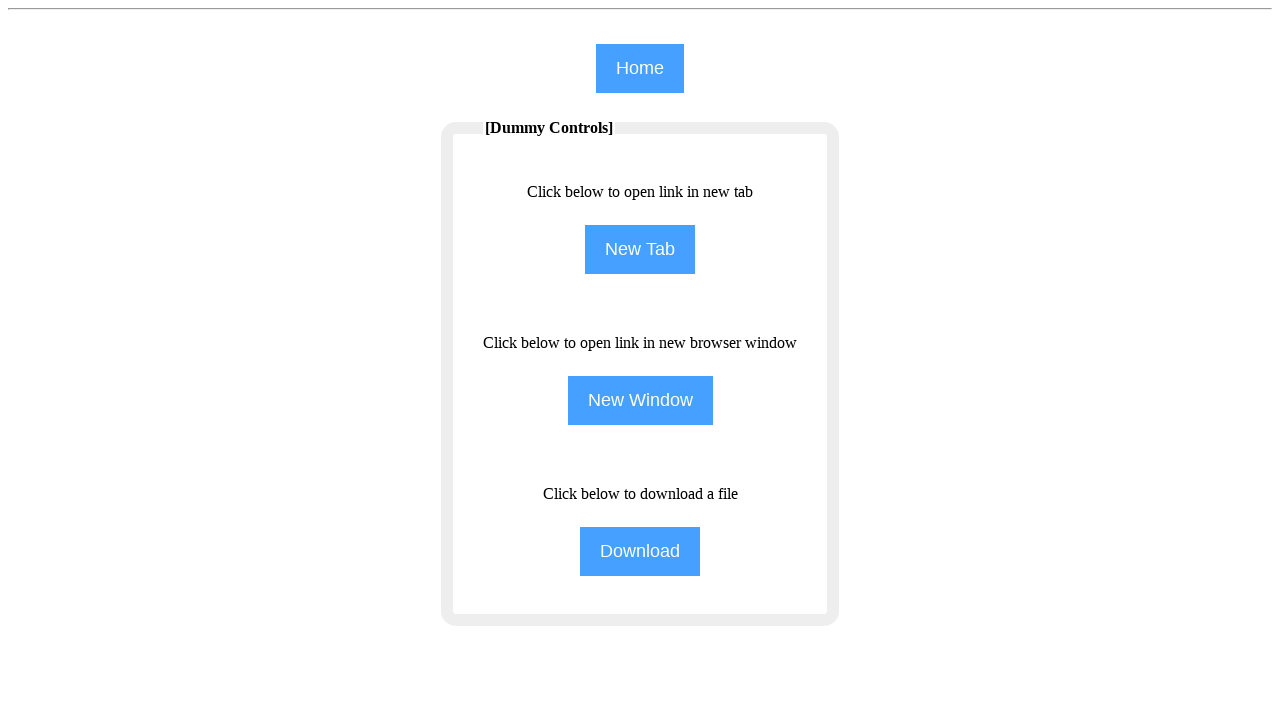

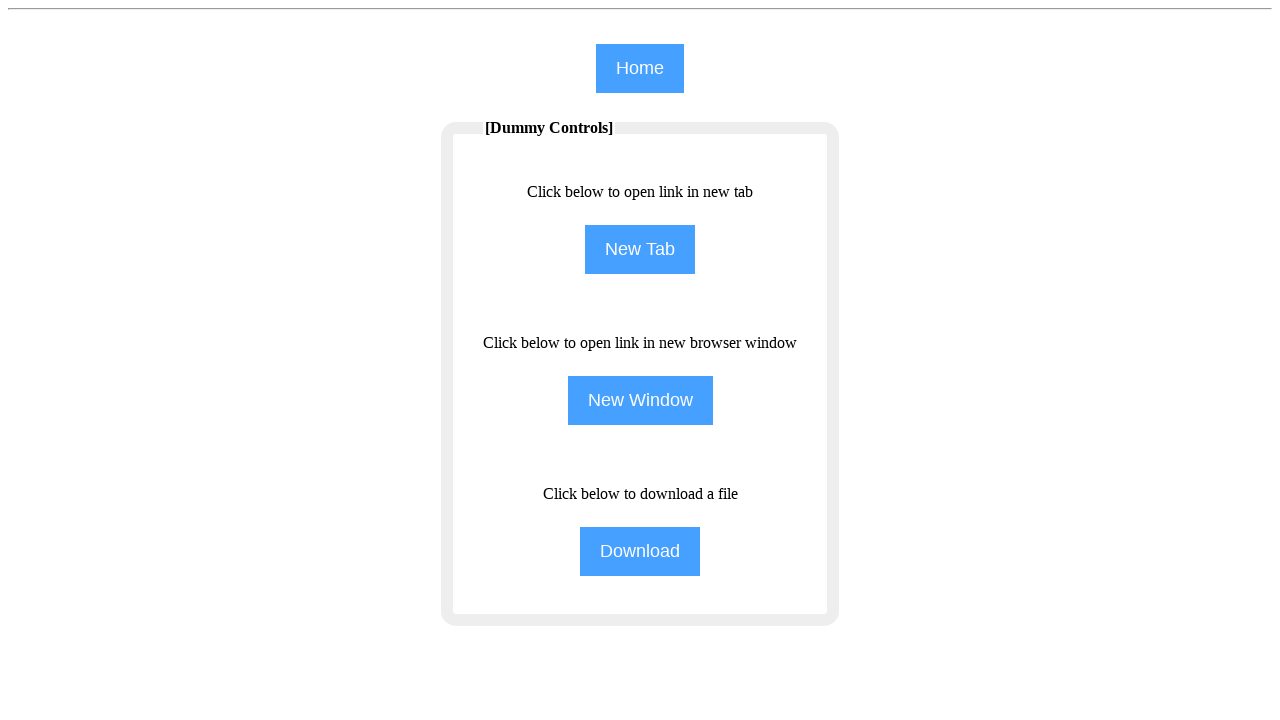